Tests the Elements section on DemoQA by navigating to the Text Box form, filling in a full name, and submitting the form

Starting URL: https://demoqa.com/

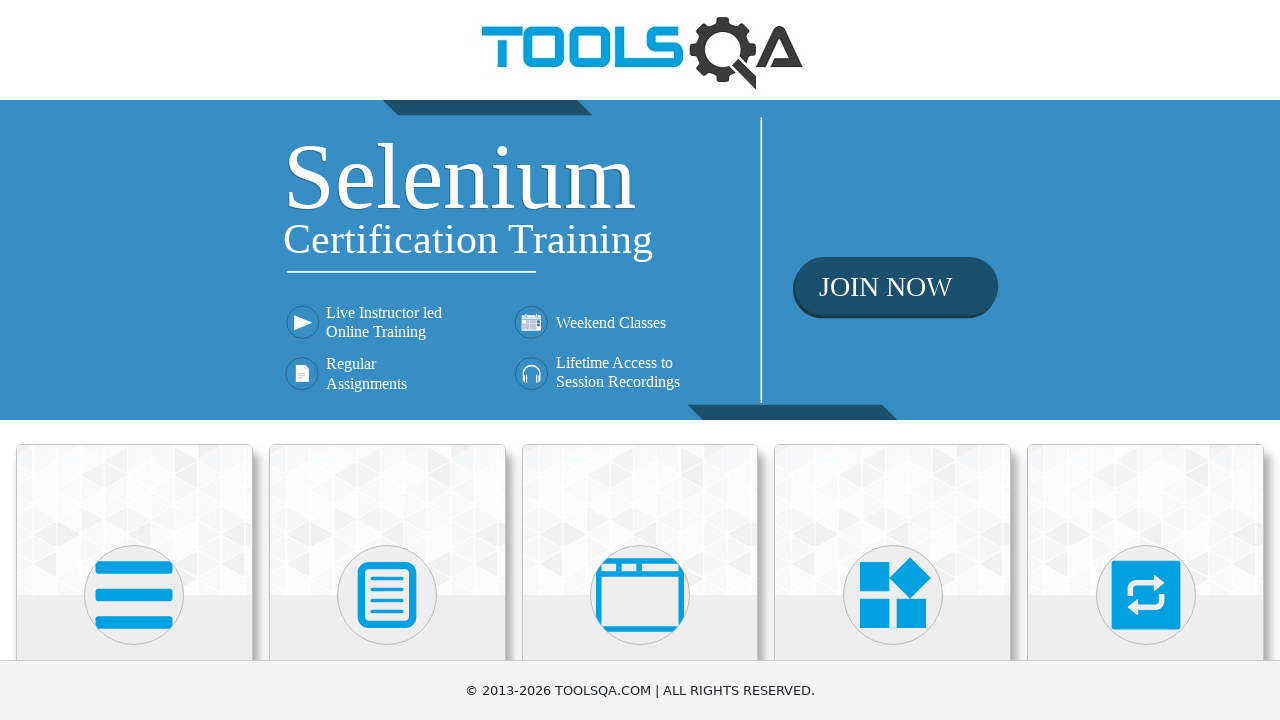

Clicked on Elements heading at (134, 360) on internal:role=heading[name="Elements"i]
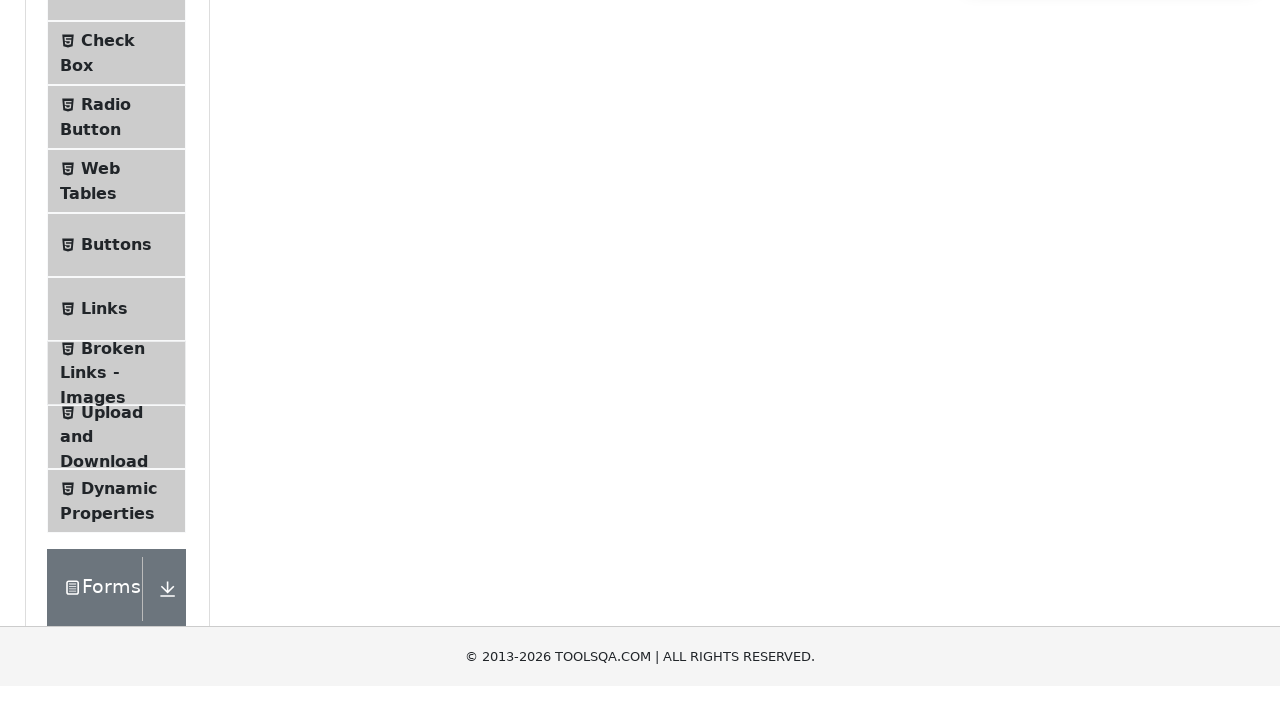

Clicked on Text Box menu item at (119, 261) on internal:text="Text Box"i
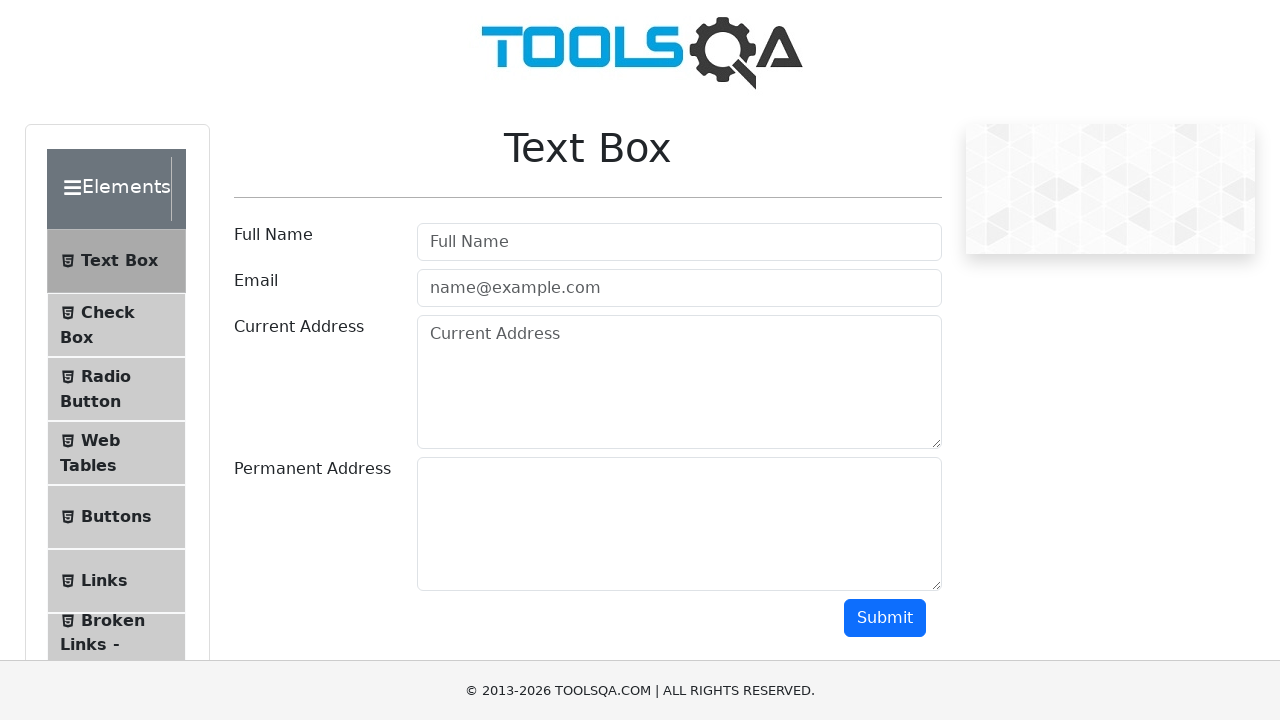

Filled Full Name field with 'John Anderson' on internal:attr=[placeholder="Full Name"i]
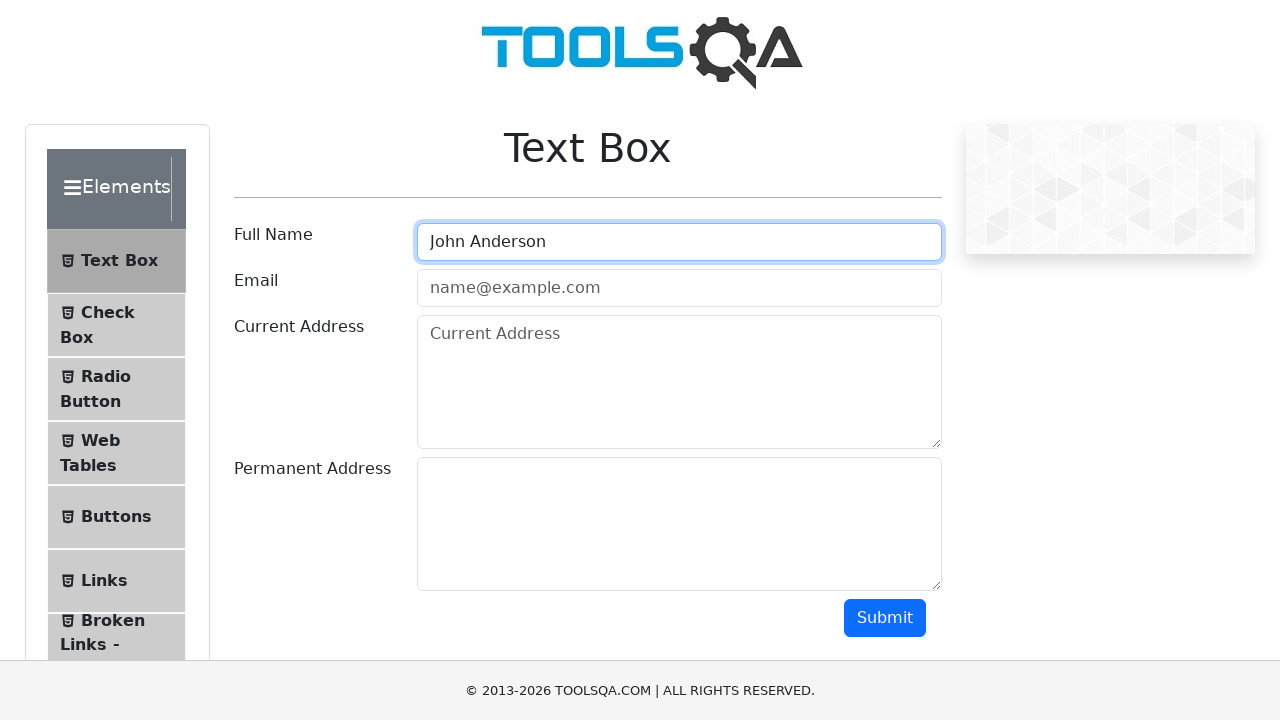

Clicked Submit button to submit the form at (885, 618) on internal:role=button[name="Submit"i]
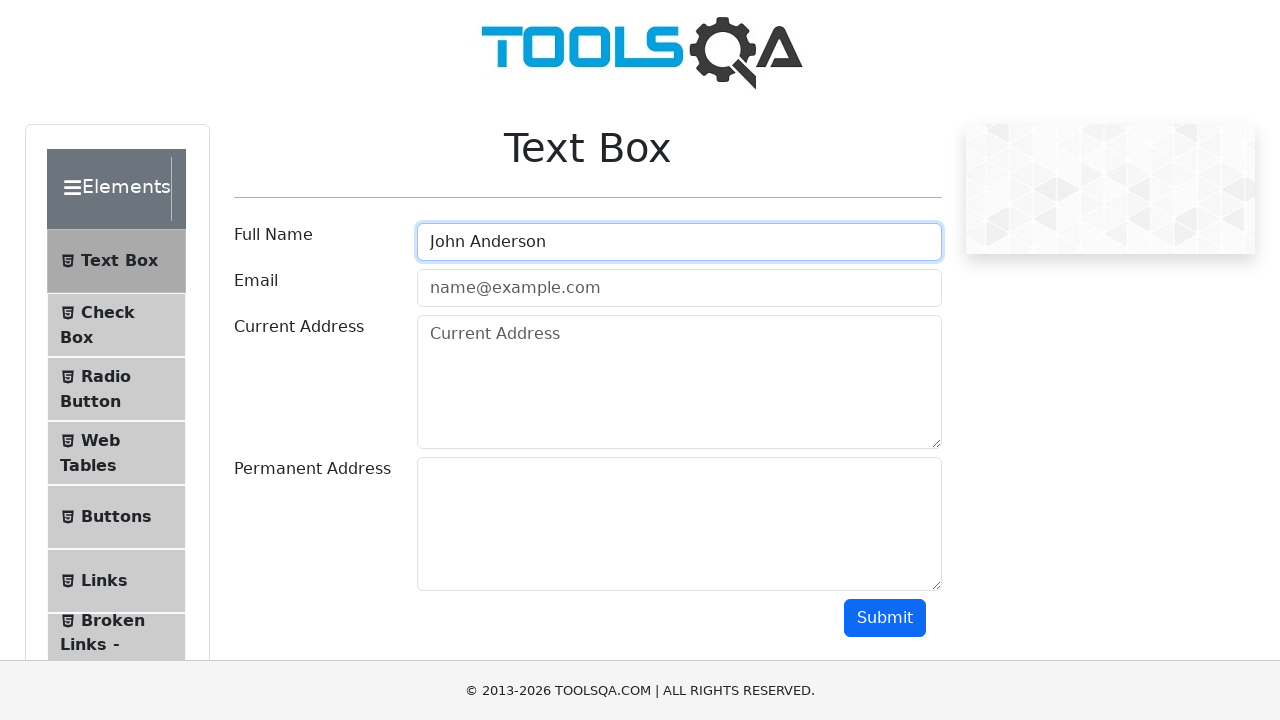

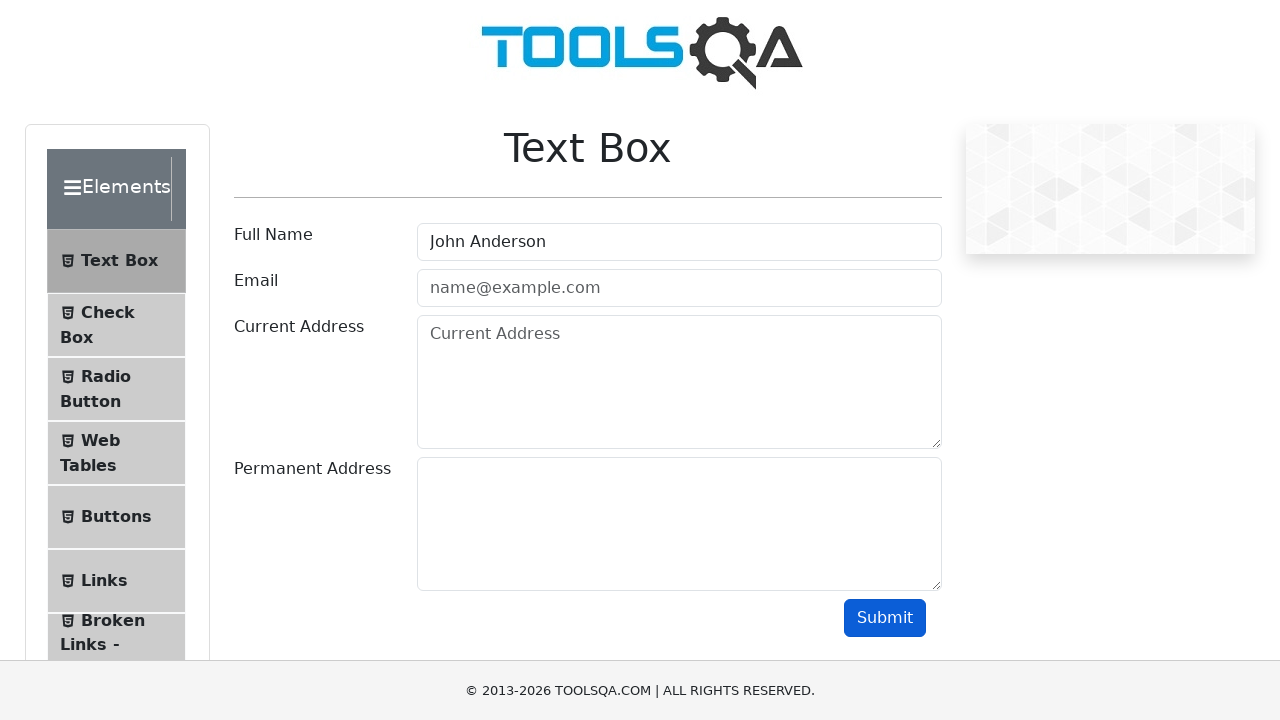